Tests that the Clear completed button displays correct text when items are completed

Starting URL: https://demo.playwright.dev/todomvc

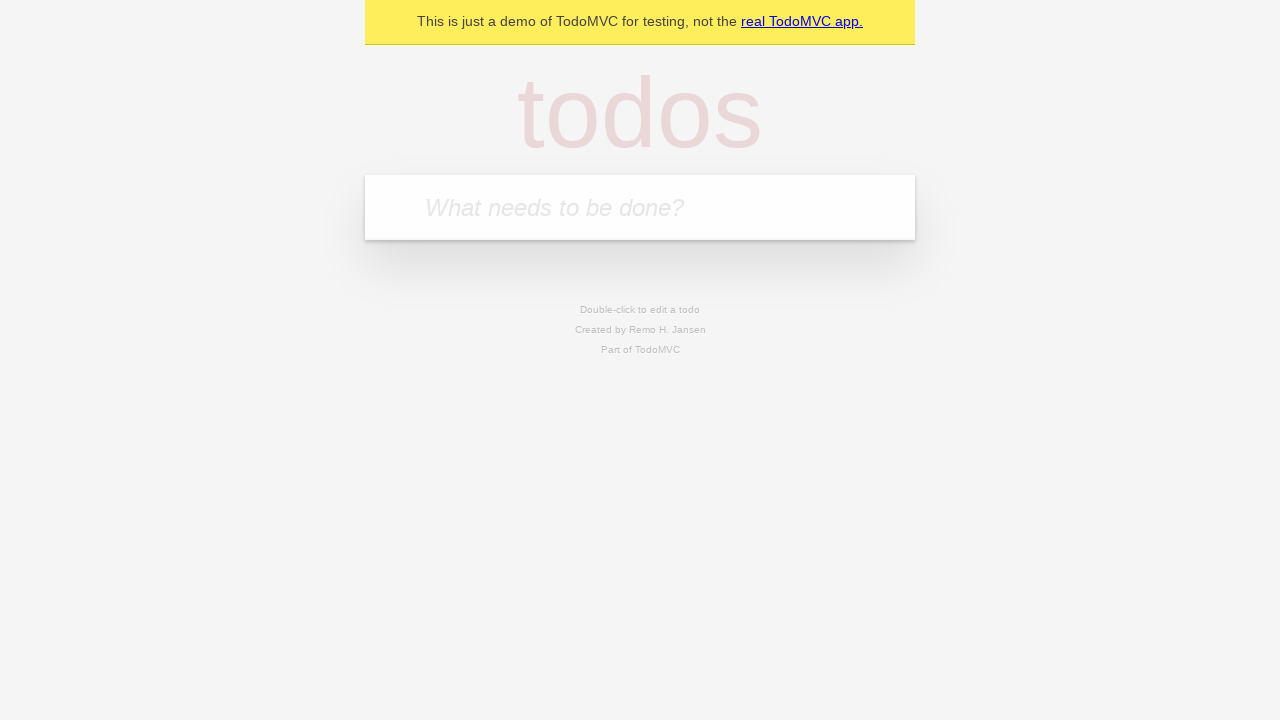

Located the 'What needs to be done?' input field
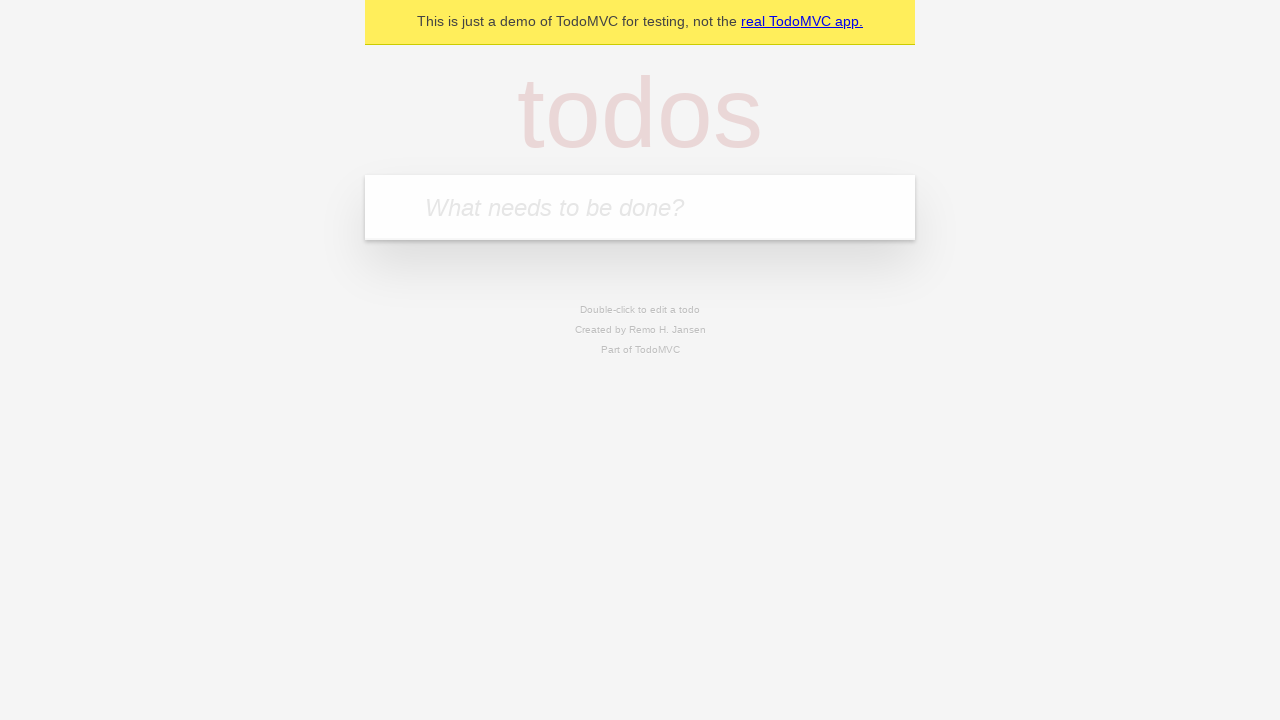

Filled first todo with 'buy some cheese' on internal:attr=[placeholder="What needs to be done?"i]
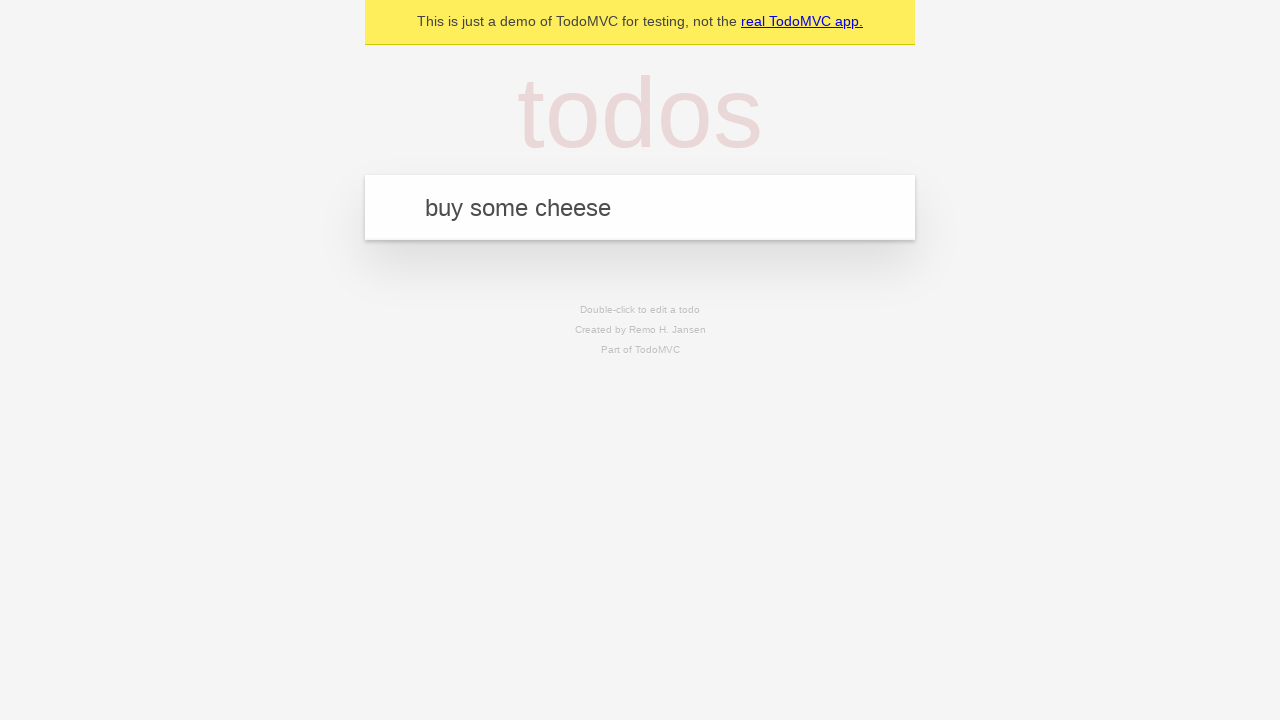

Pressed Enter to create first todo on internal:attr=[placeholder="What needs to be done?"i]
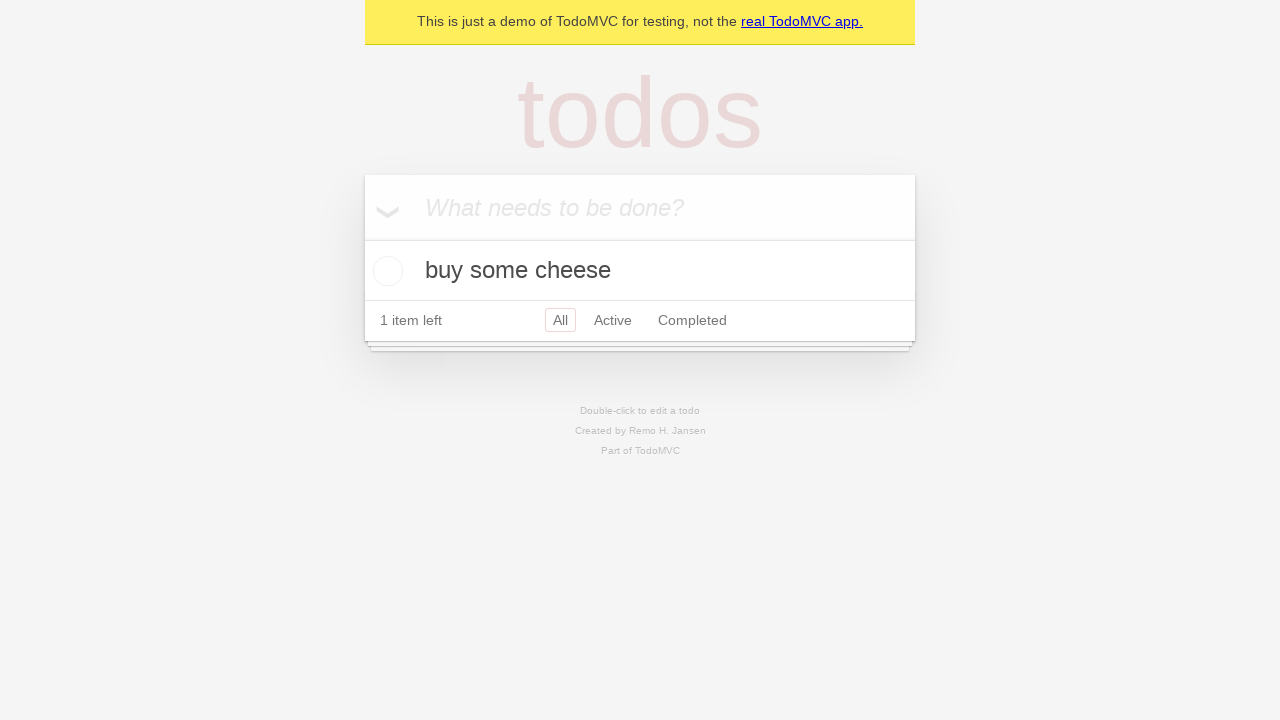

Filled second todo with 'feed the cat' on internal:attr=[placeholder="What needs to be done?"i]
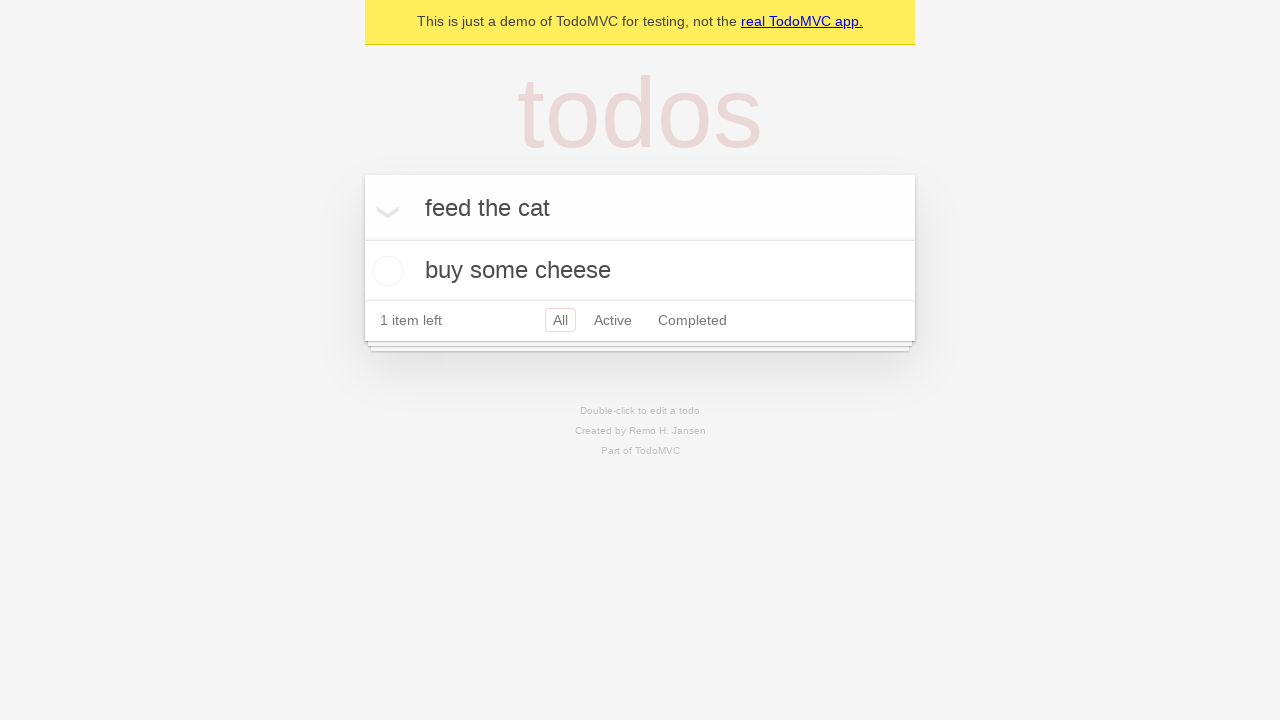

Pressed Enter to create second todo on internal:attr=[placeholder="What needs to be done?"i]
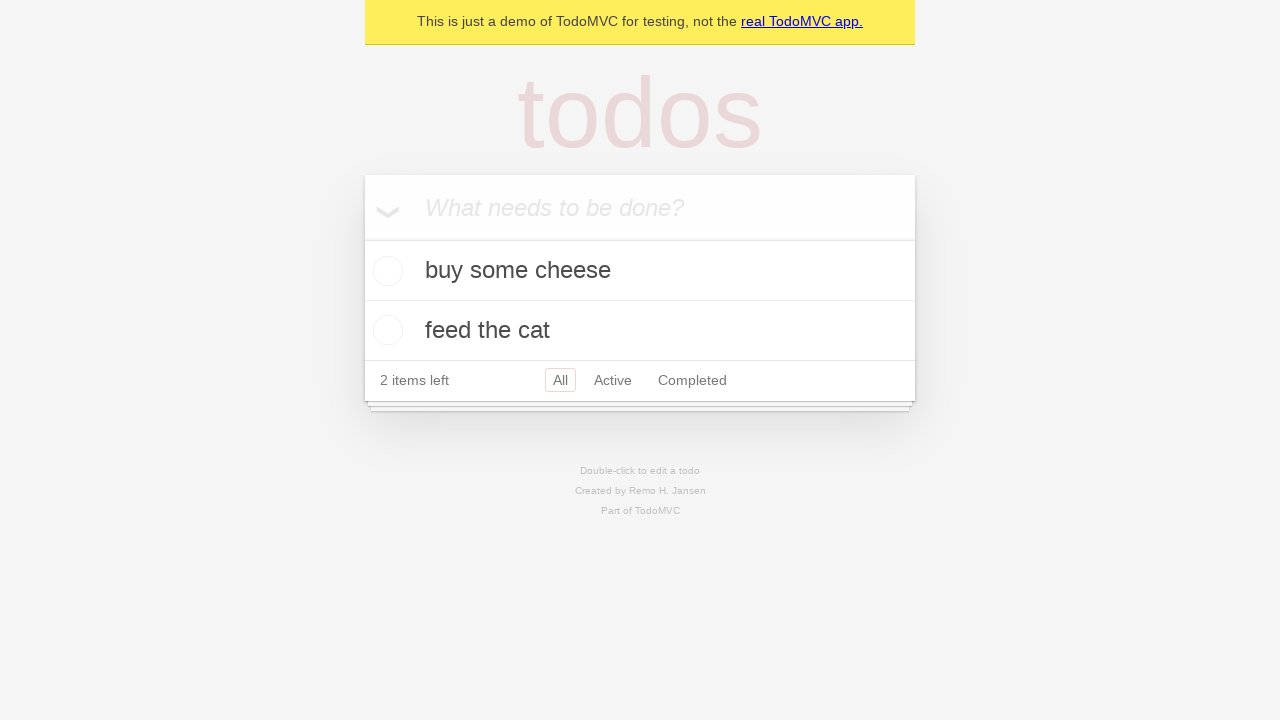

Filled third todo with 'book a doctors appointment' on internal:attr=[placeholder="What needs to be done?"i]
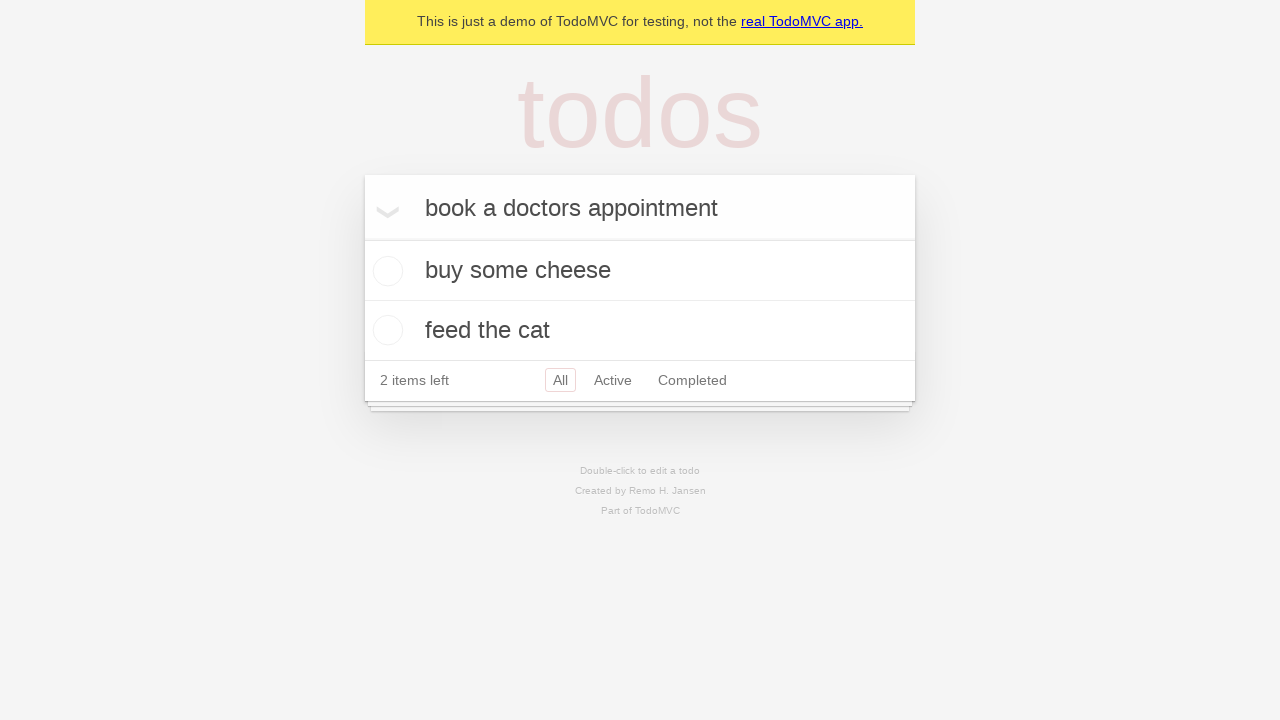

Pressed Enter to create third todo on internal:attr=[placeholder="What needs to be done?"i]
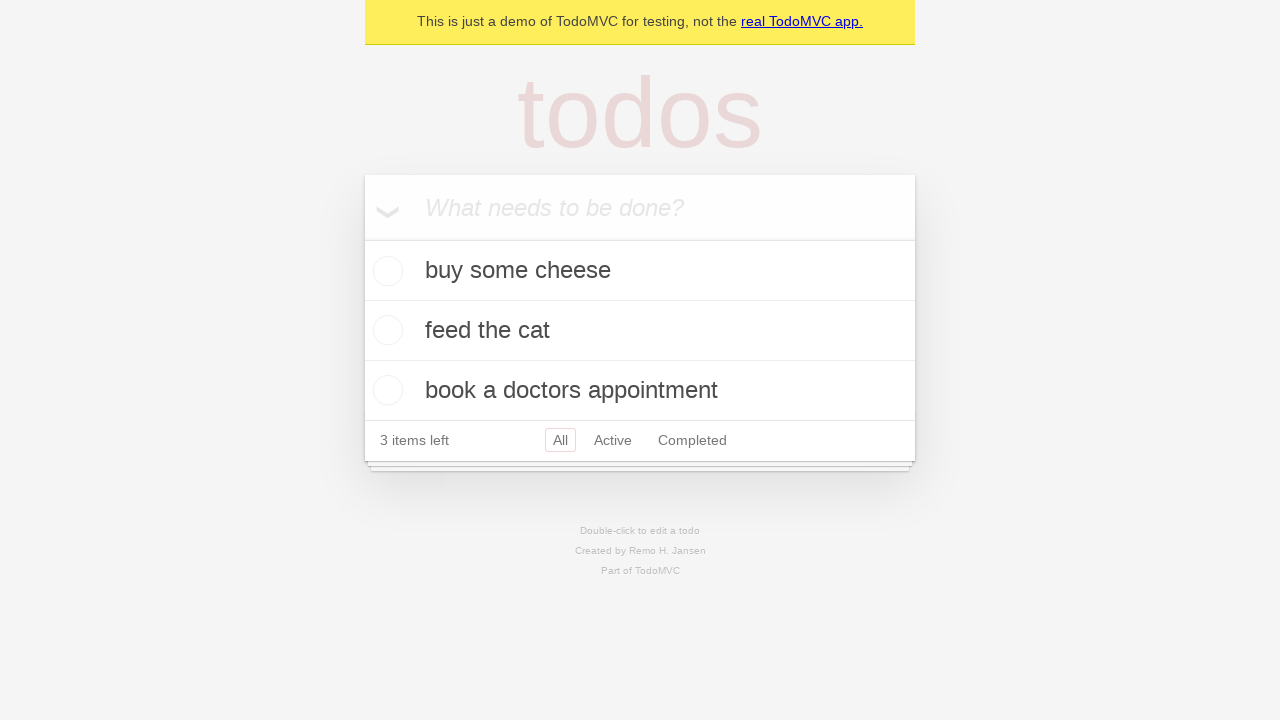

All three todo items have been created
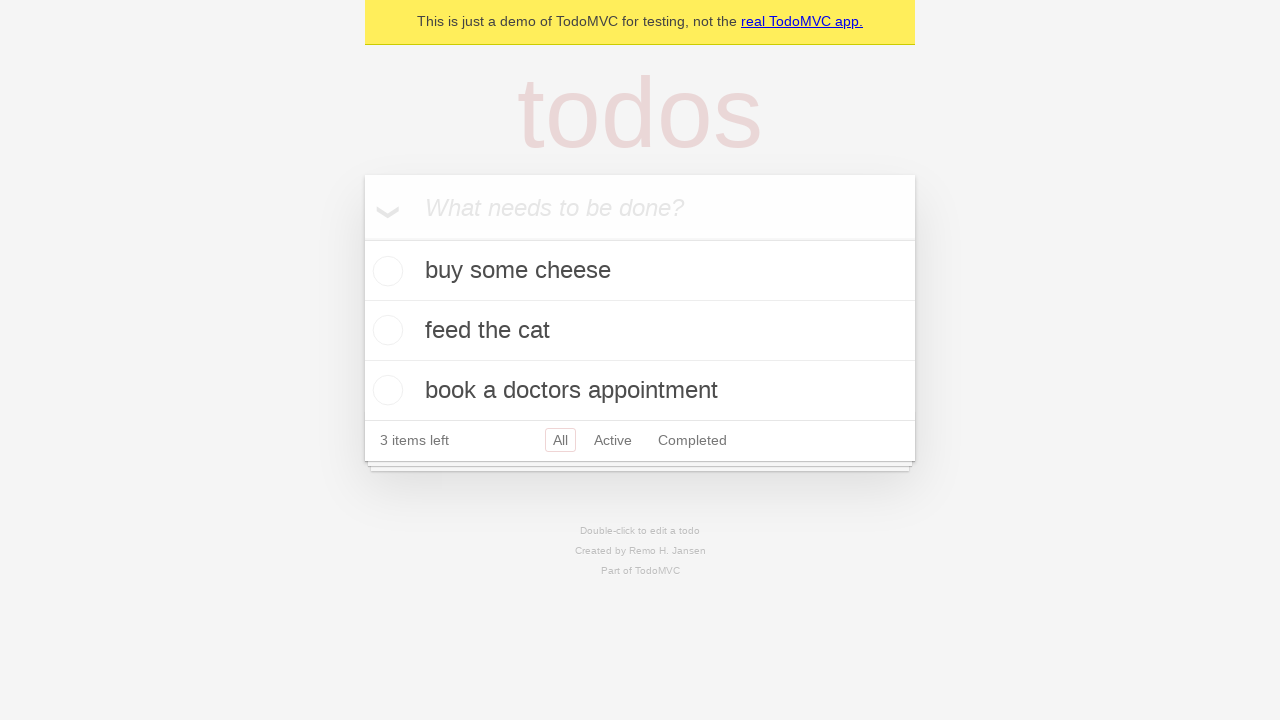

Checked the first todo item as completed at (385, 271) on .todo-list li .toggle >> nth=0
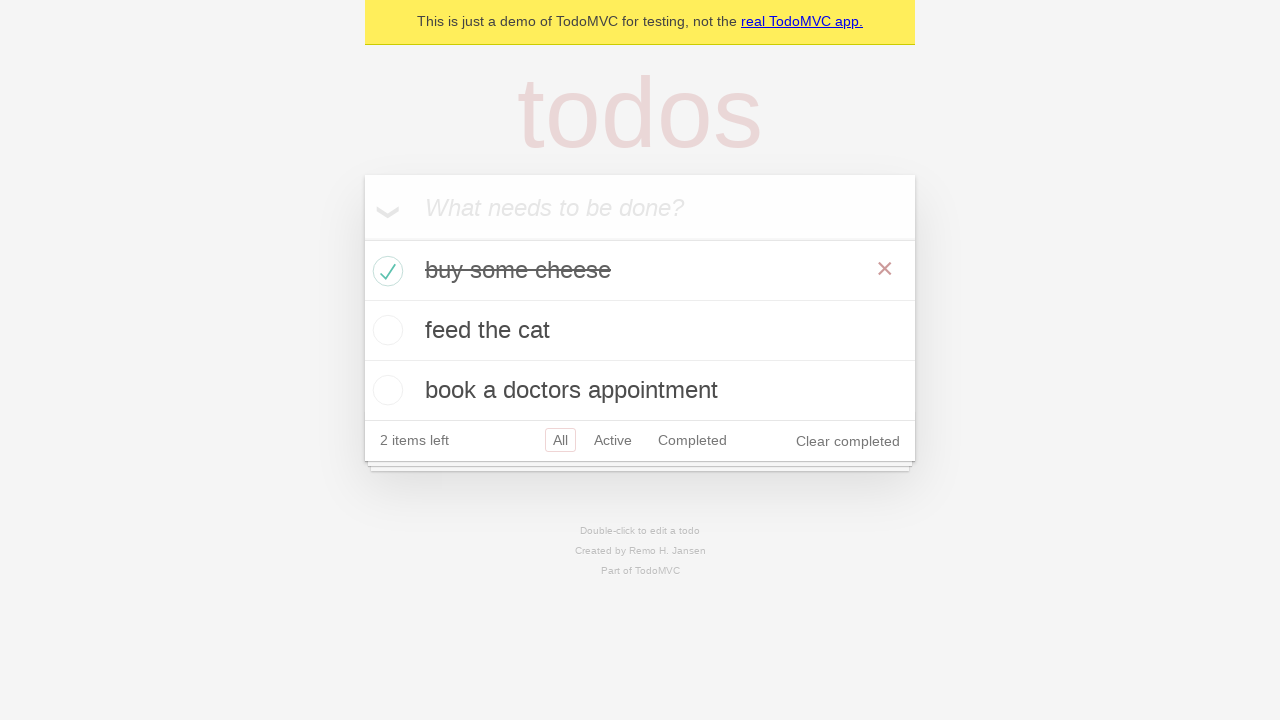

Clear completed button is now visible after marking first todo as complete
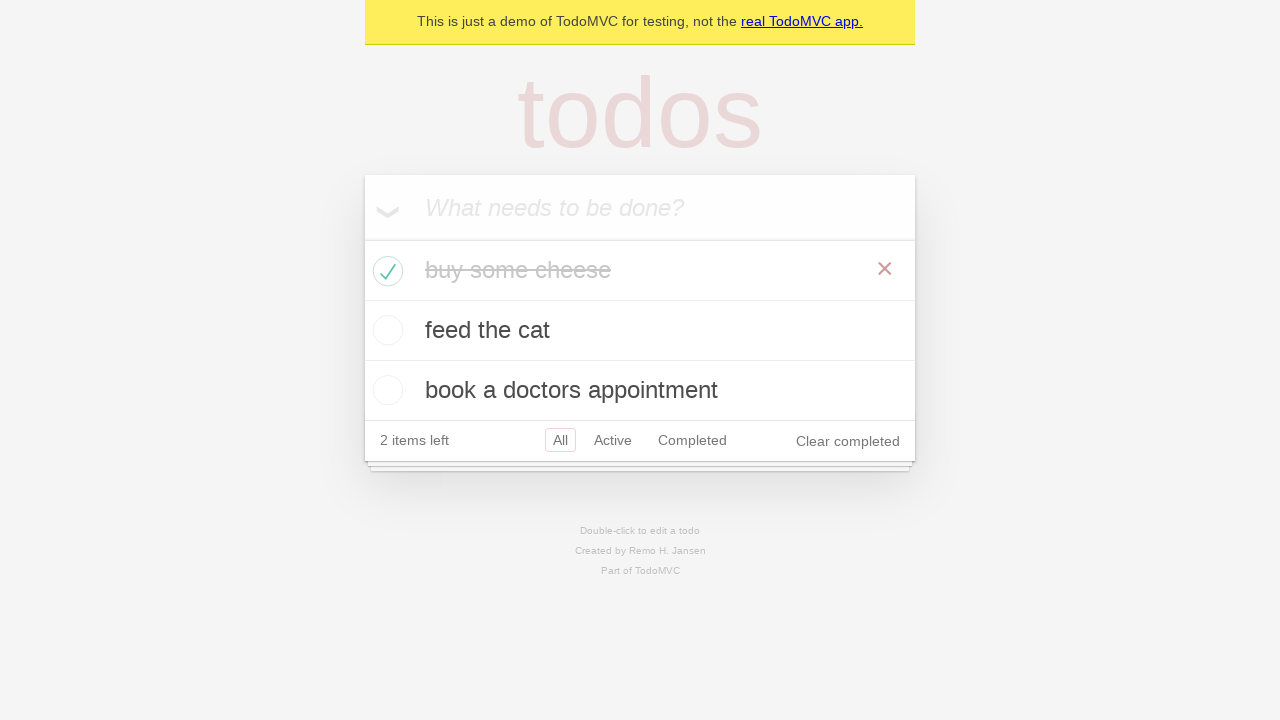

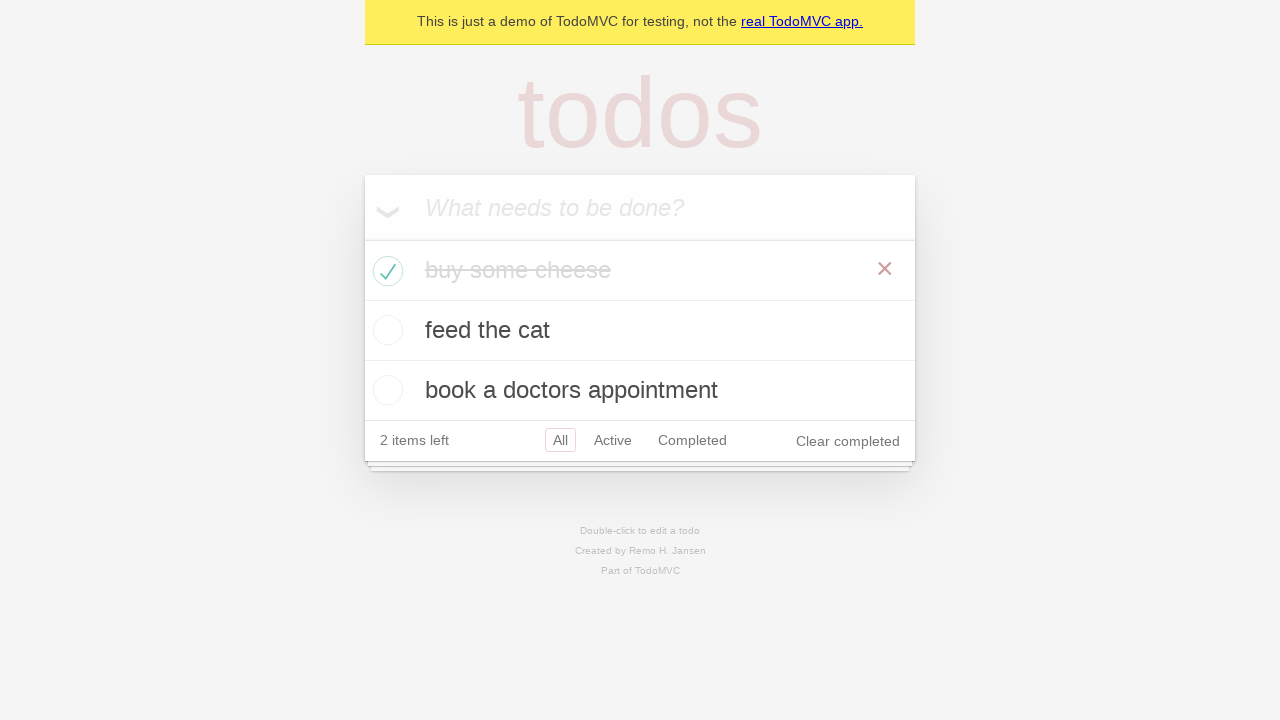